Navigates to the OrangeHRM login page and verifies the login button is present by locating it and checking its CSS properties.

Starting URL: https://opensource-demo.orangehrmlive.com/web/index.php/auth/login

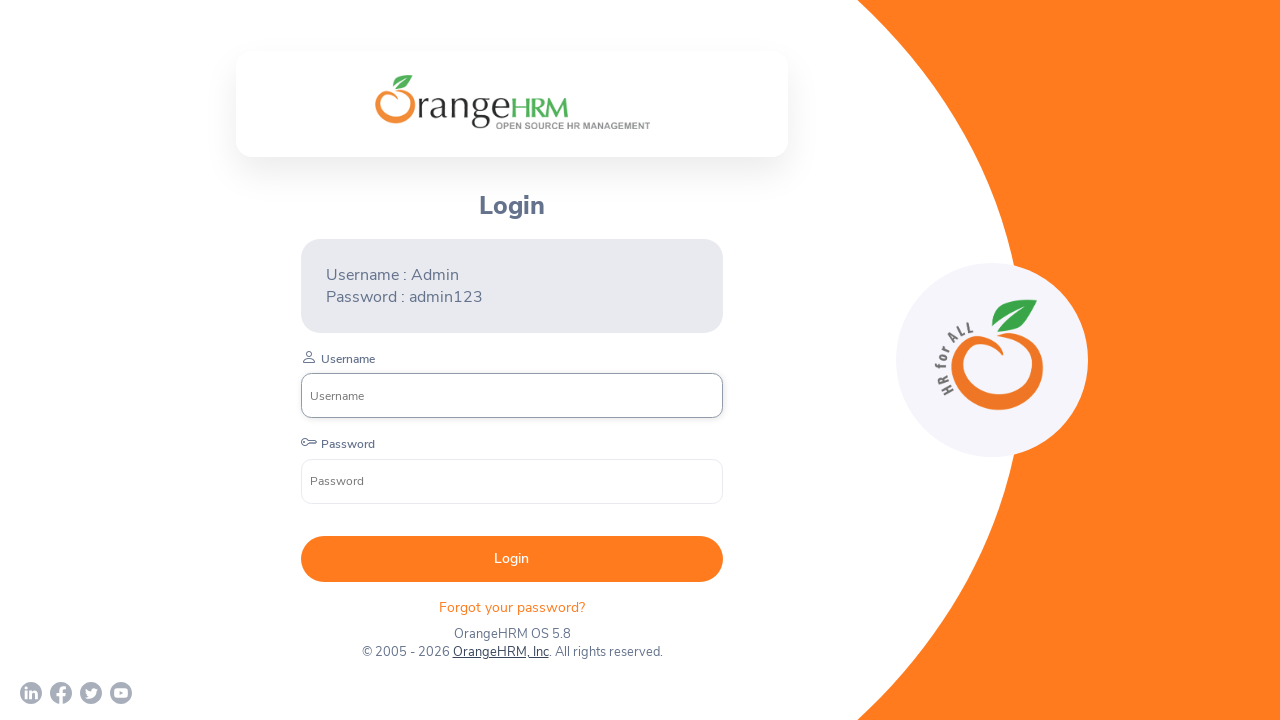

Navigated to OrangeHRM login page
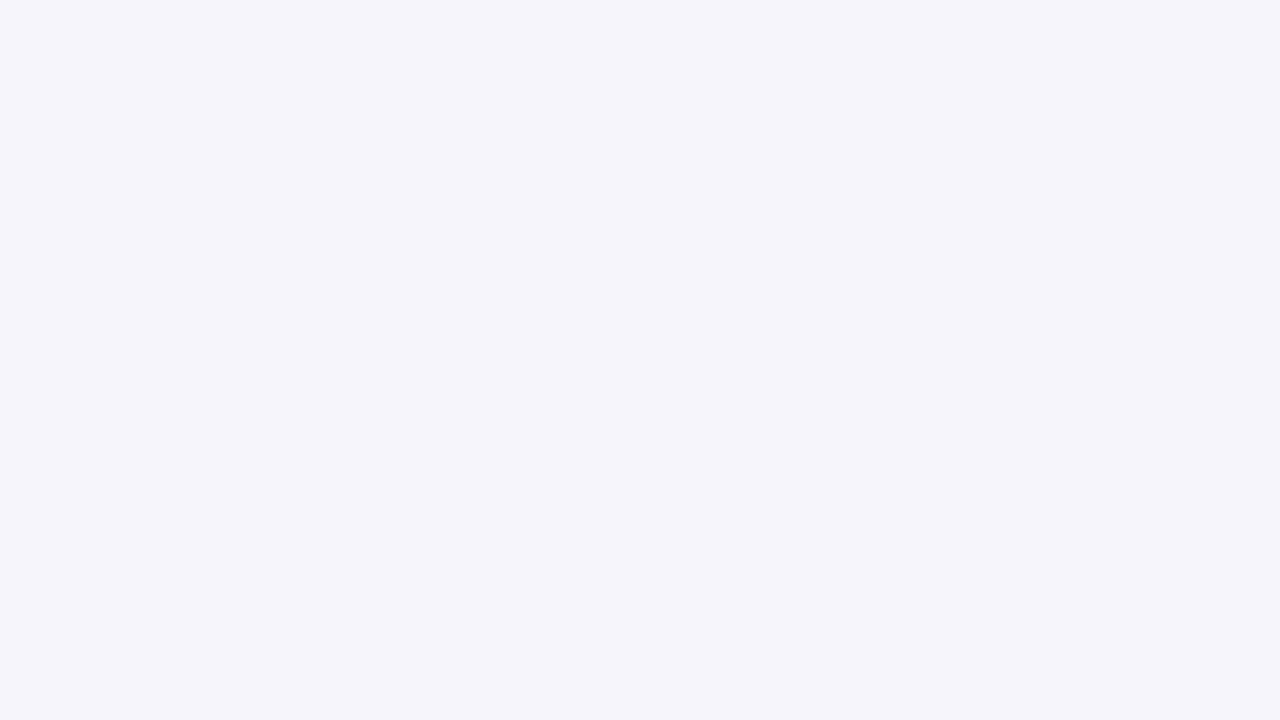

Located login button element
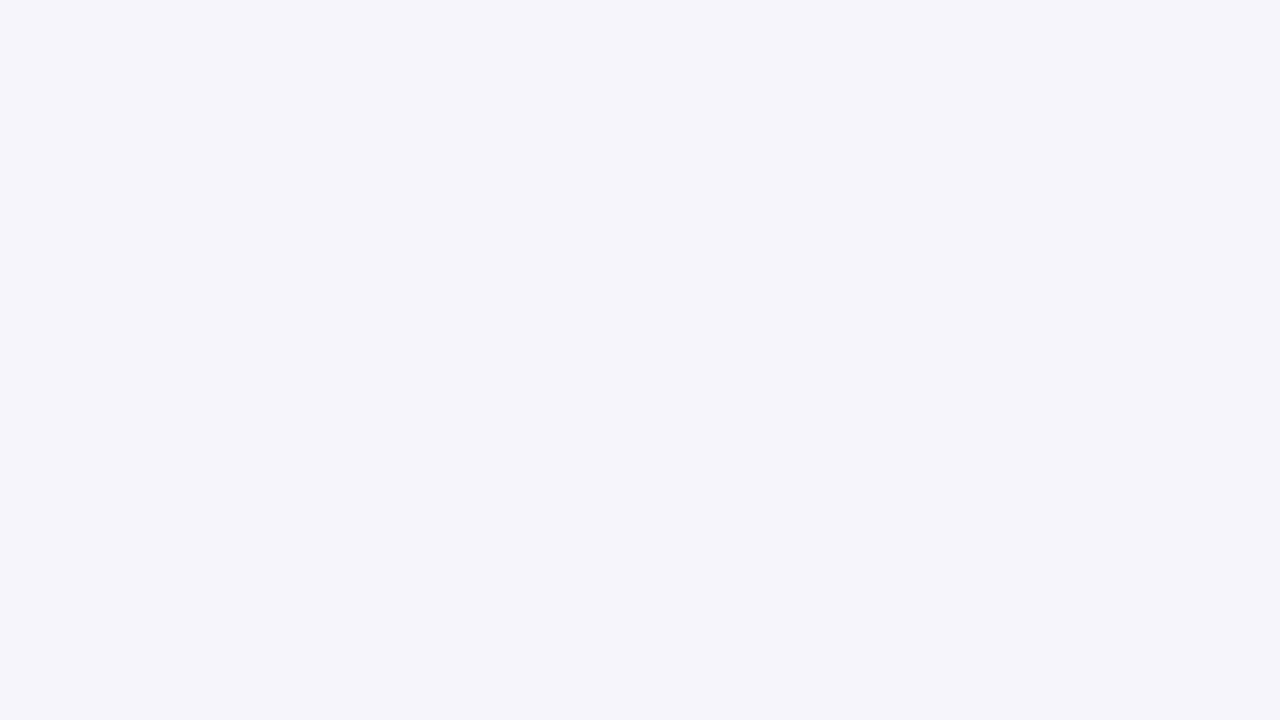

Login button is now visible
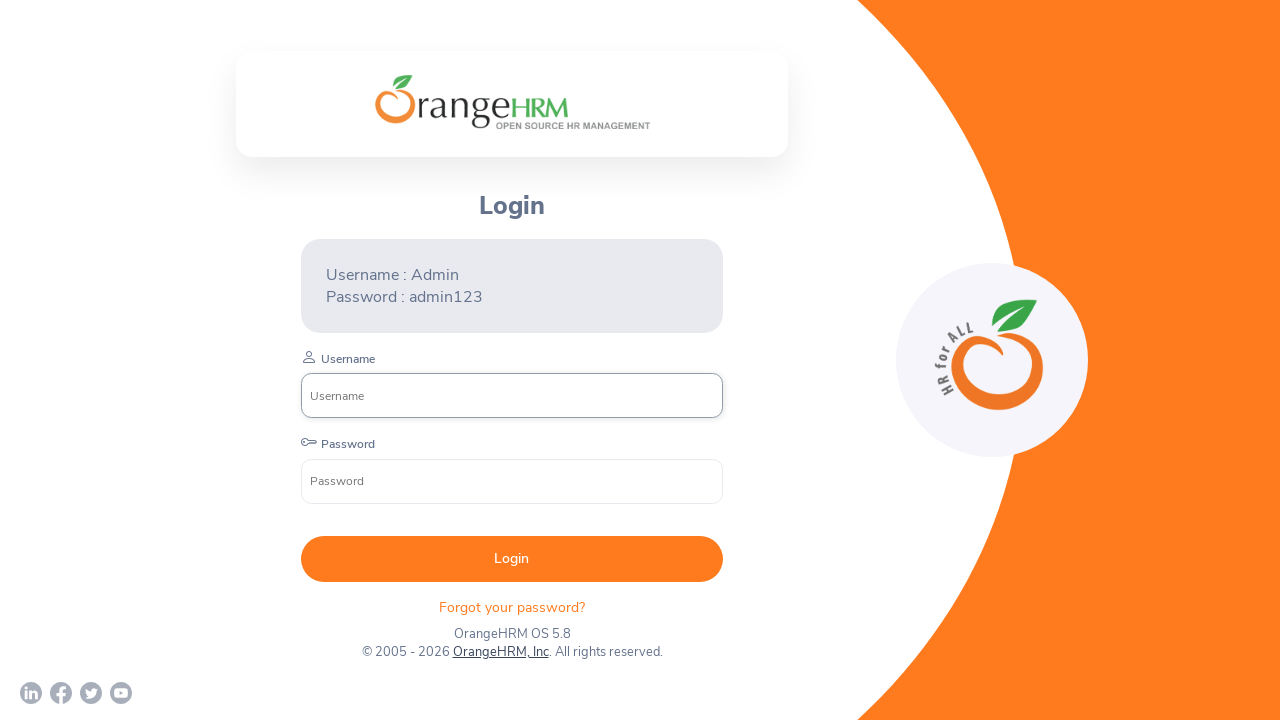

Retrieved login button font-size CSS property: 14px
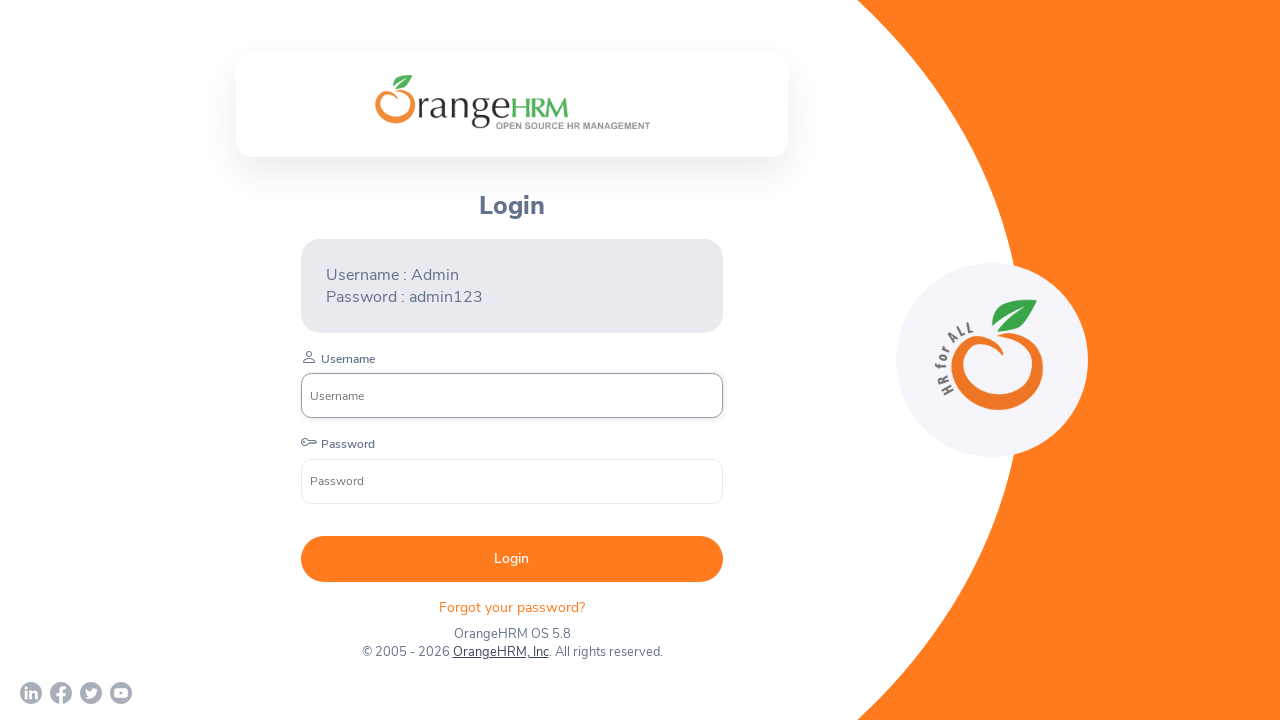

Printed font-size value to console
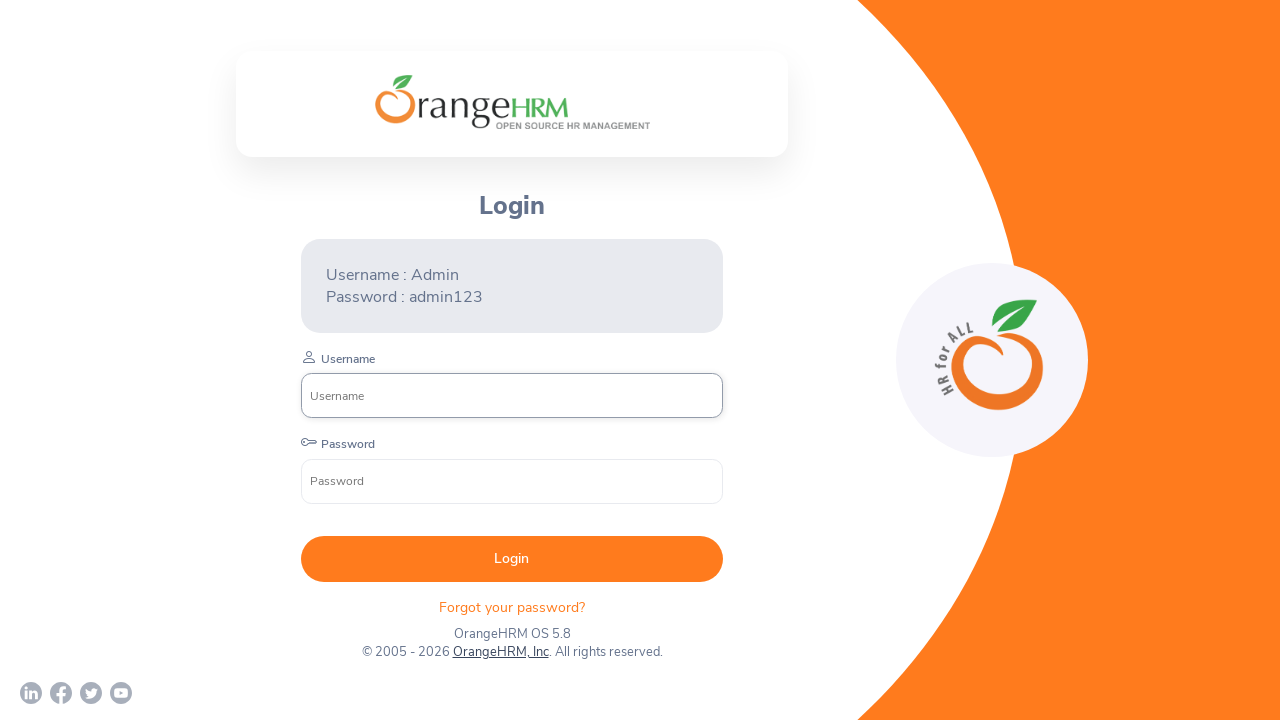

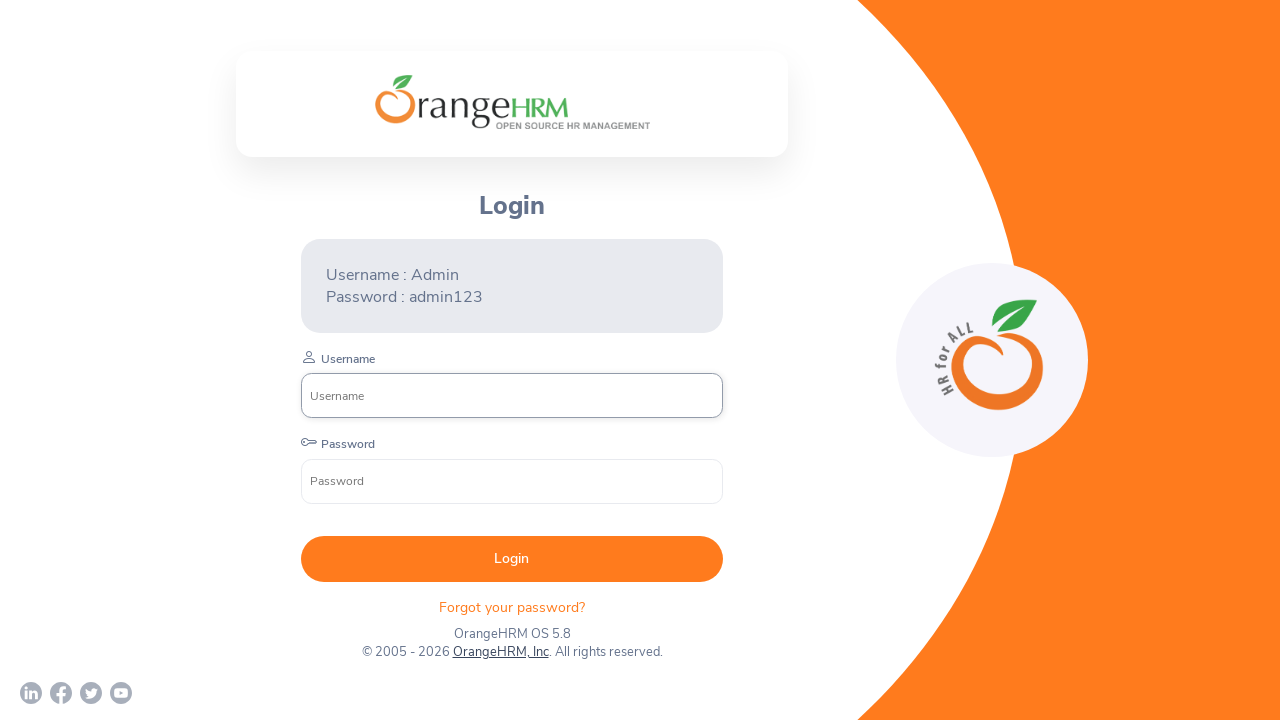